Tests JavaScript alert, confirm, and prompt dialog interactions by clicking buttons and handling the resulting dialogs

Starting URL: http://uitestingplayground.com/alerts

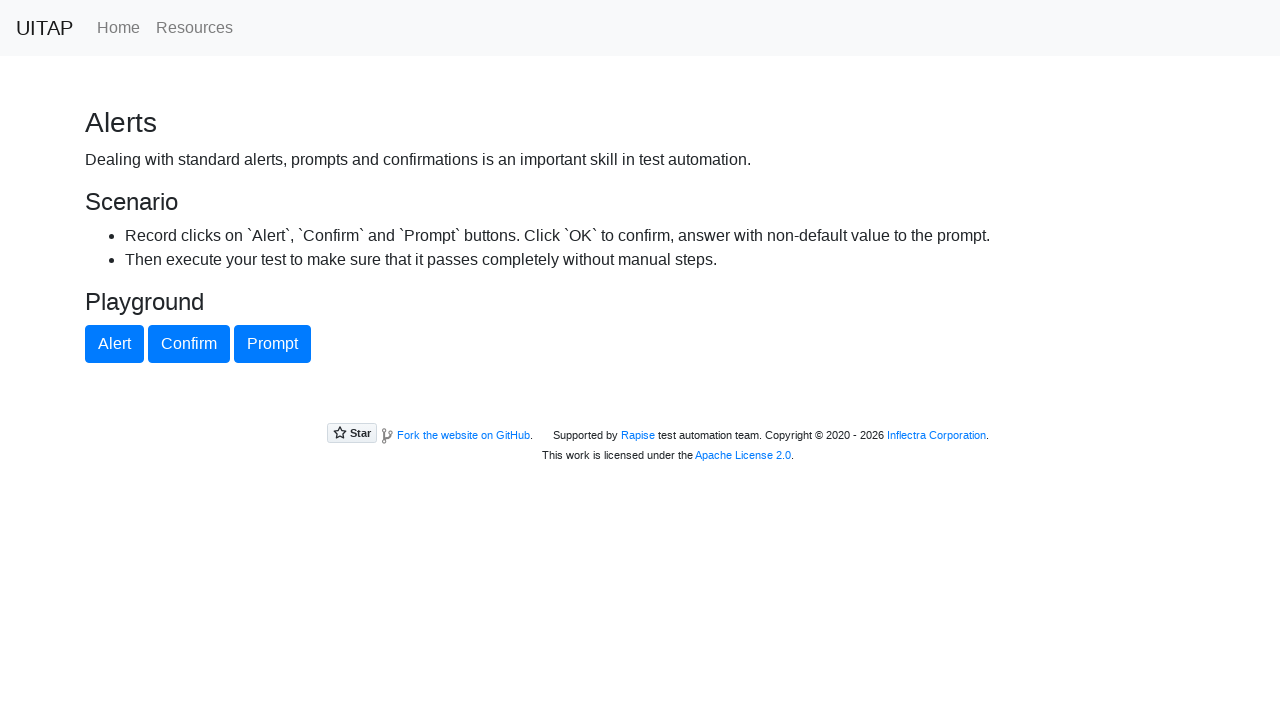

Clicked alert button at (114, 344) on #alertButton
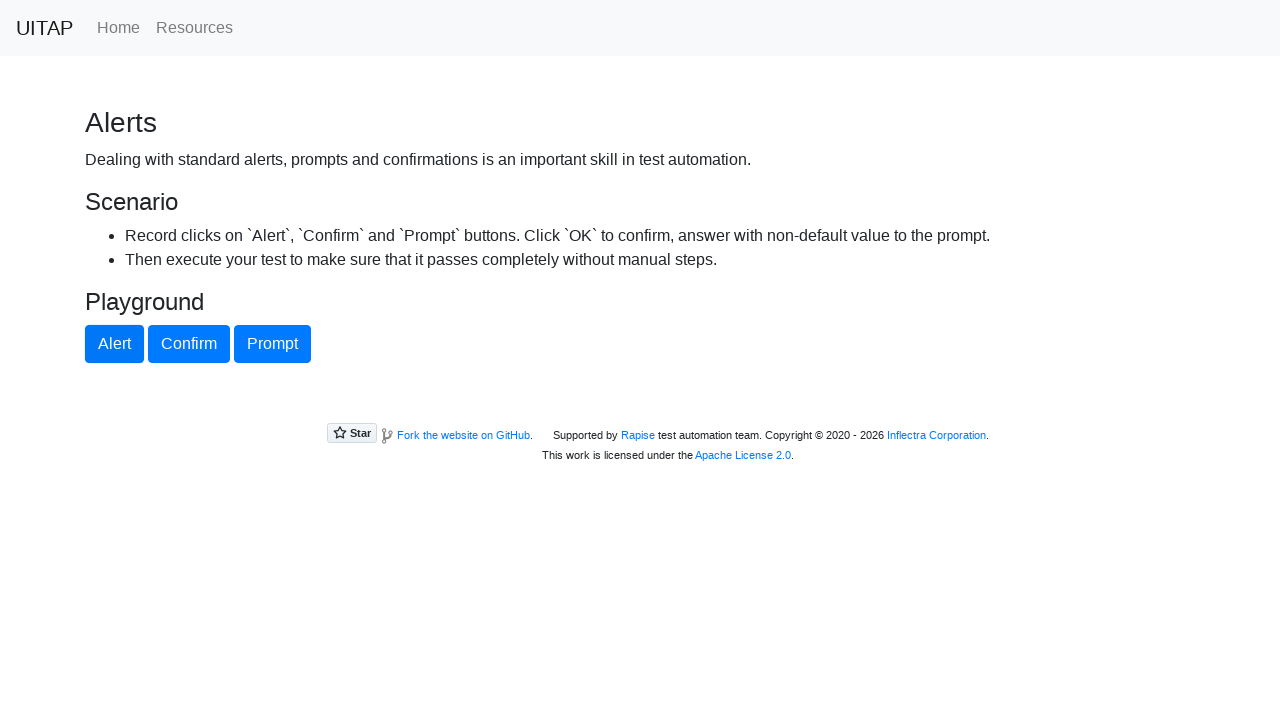

Set up dialog handler to accept alerts
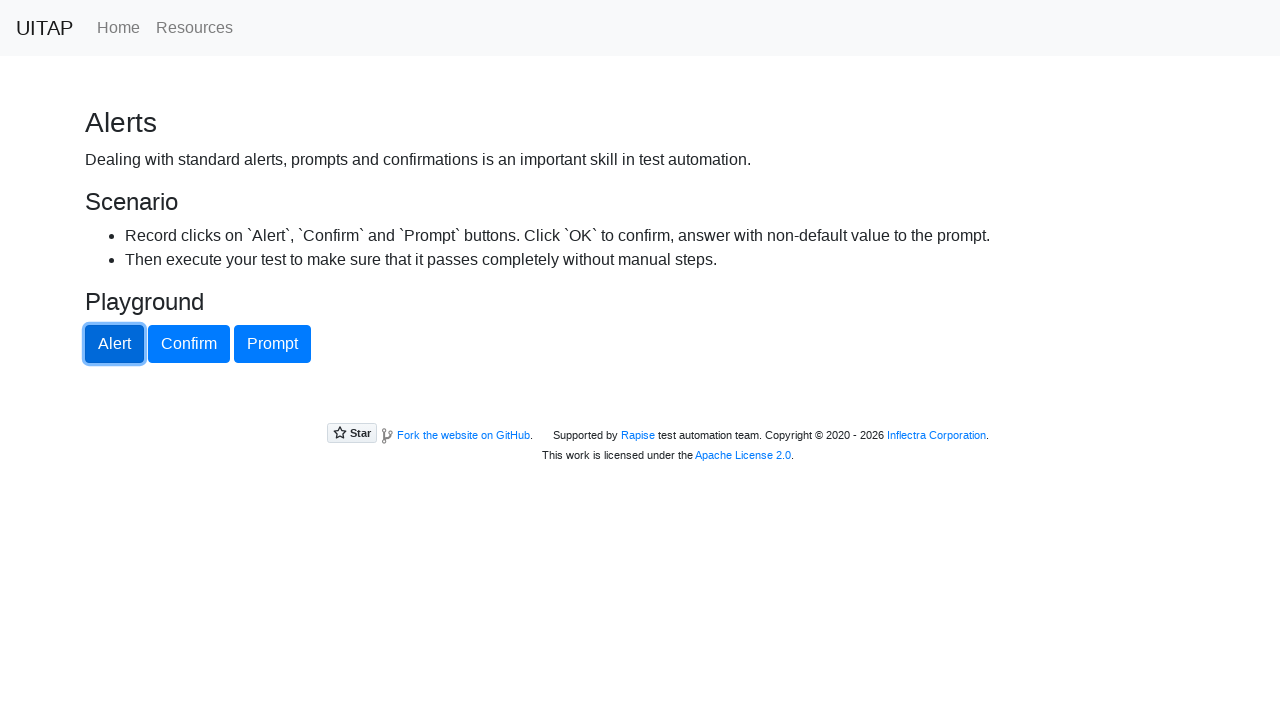

Clicked confirm button at (189, 344) on #confirmButton
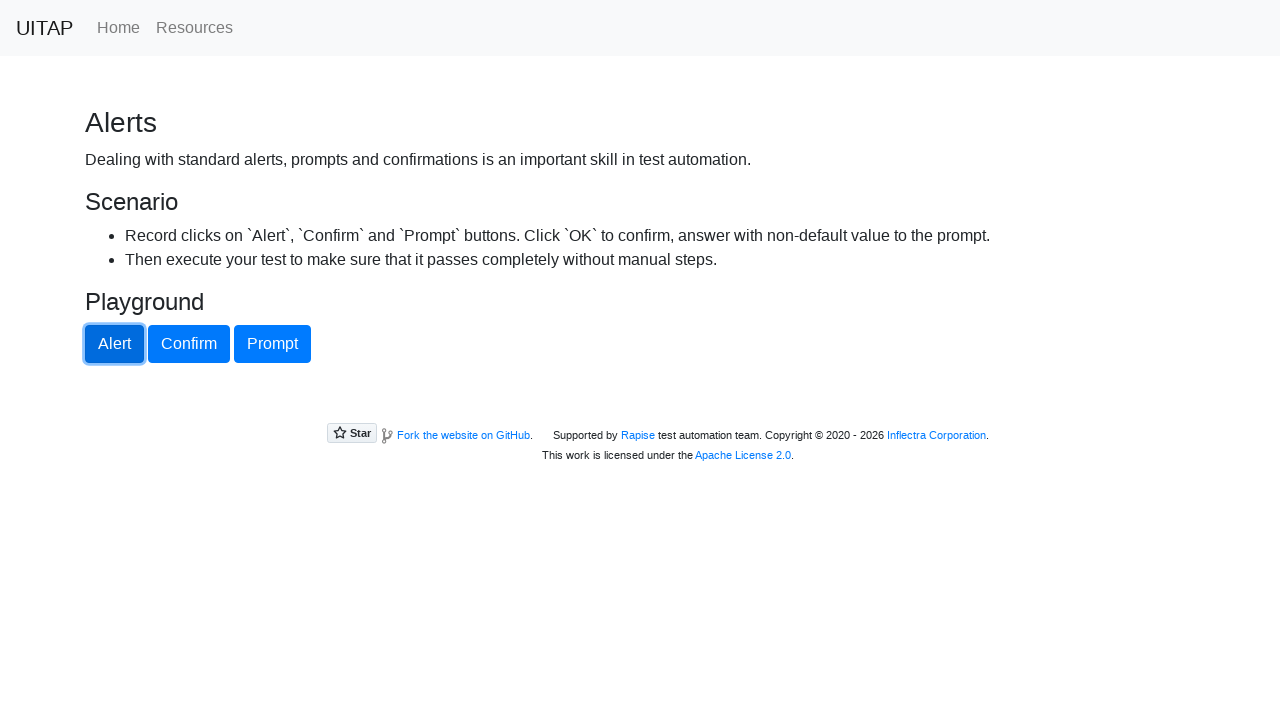

Clicked prompt button at (272, 344) on #promptButton
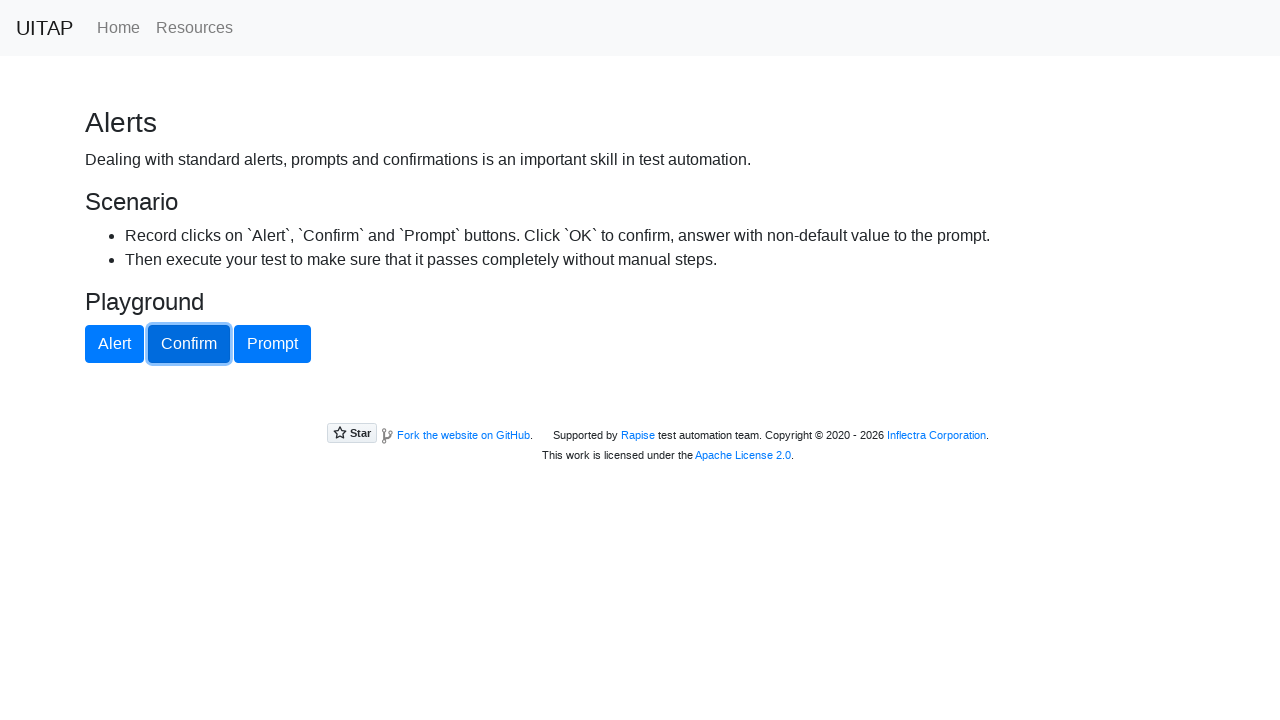

Set up dialog handler to accept prompt with text 'ddd'
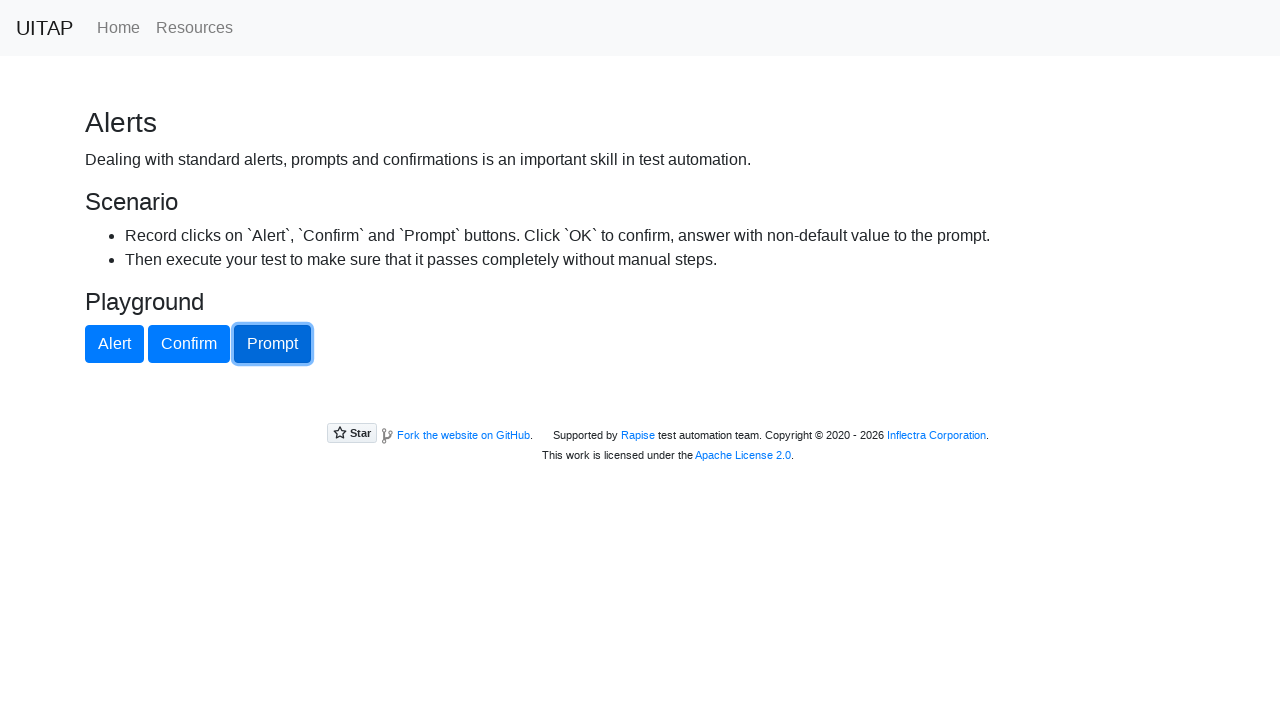

Waited 500ms for result alert to appear
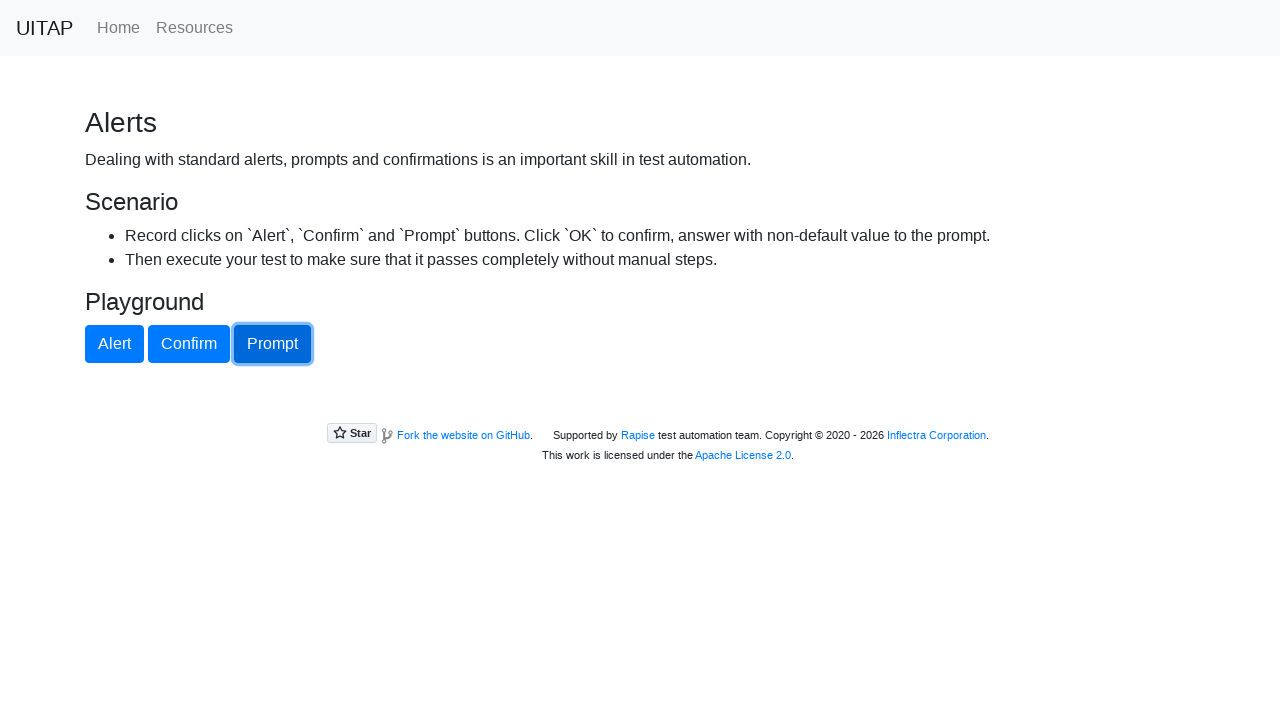

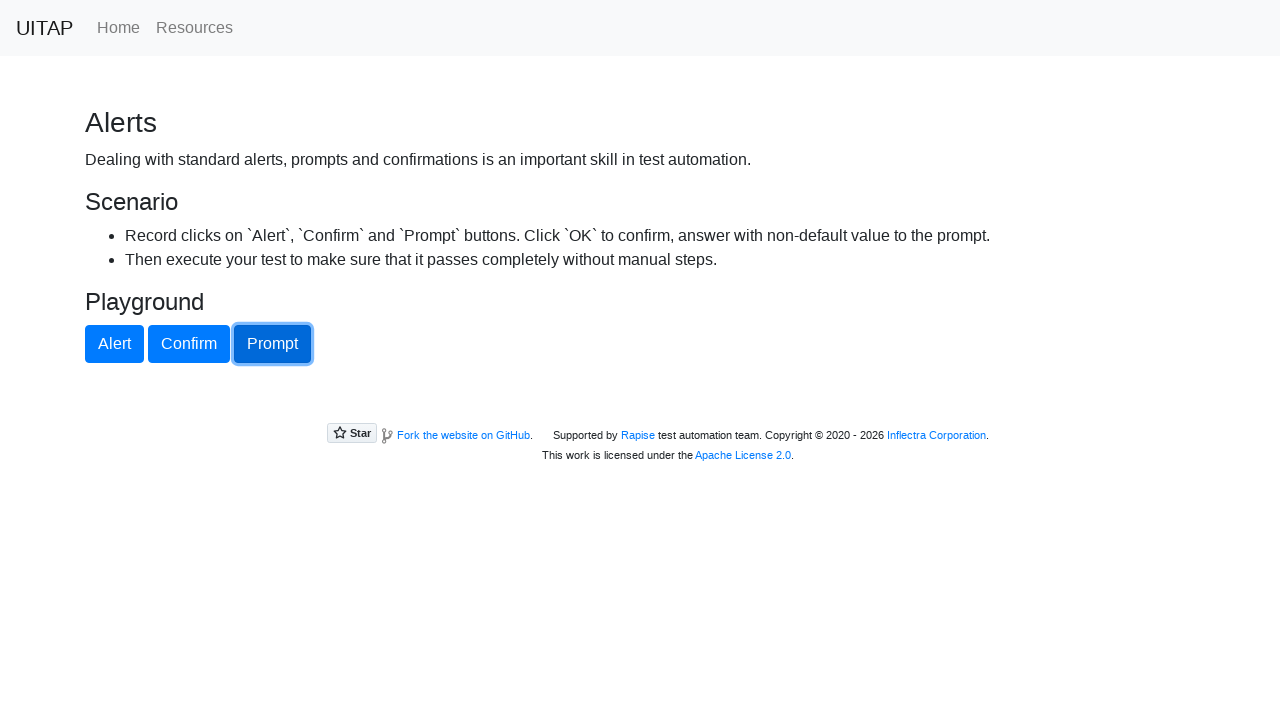